Tests scrolling functionality by scrolling down to a specific element and then scrolling back up using keyboard actions

Starting URL: https://practice.cydeo.com/

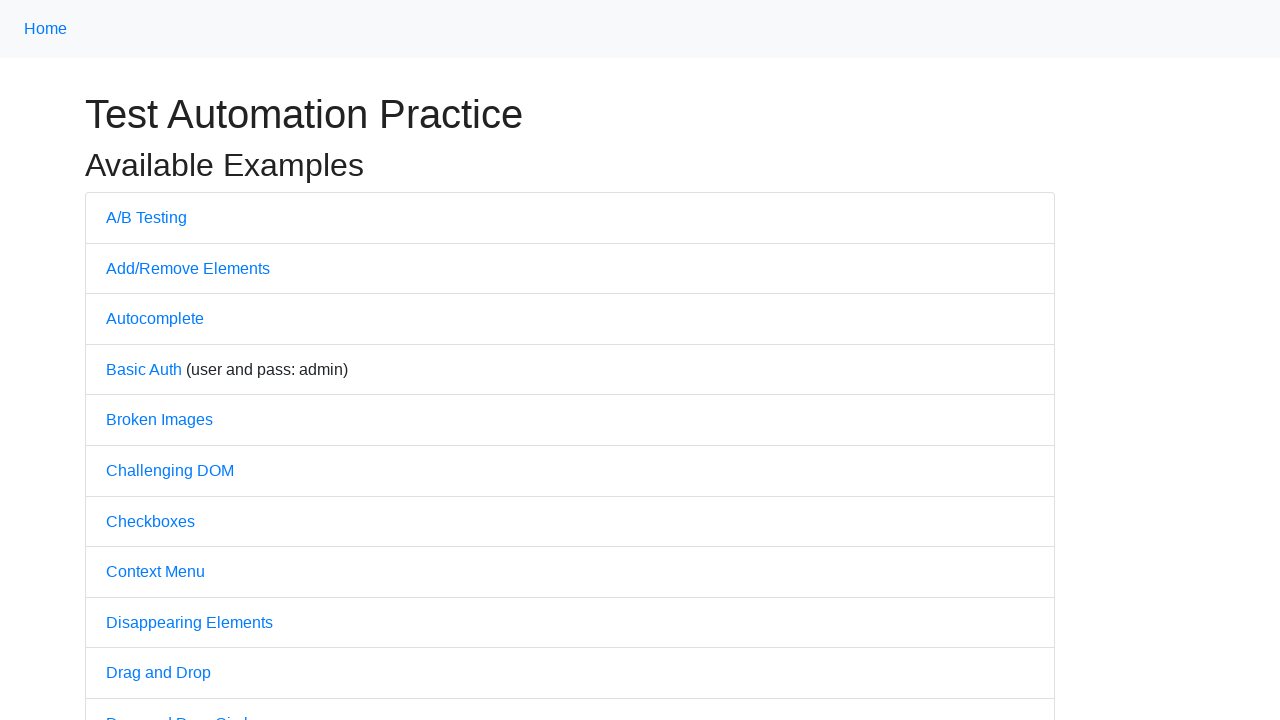

Located CYDEO link element
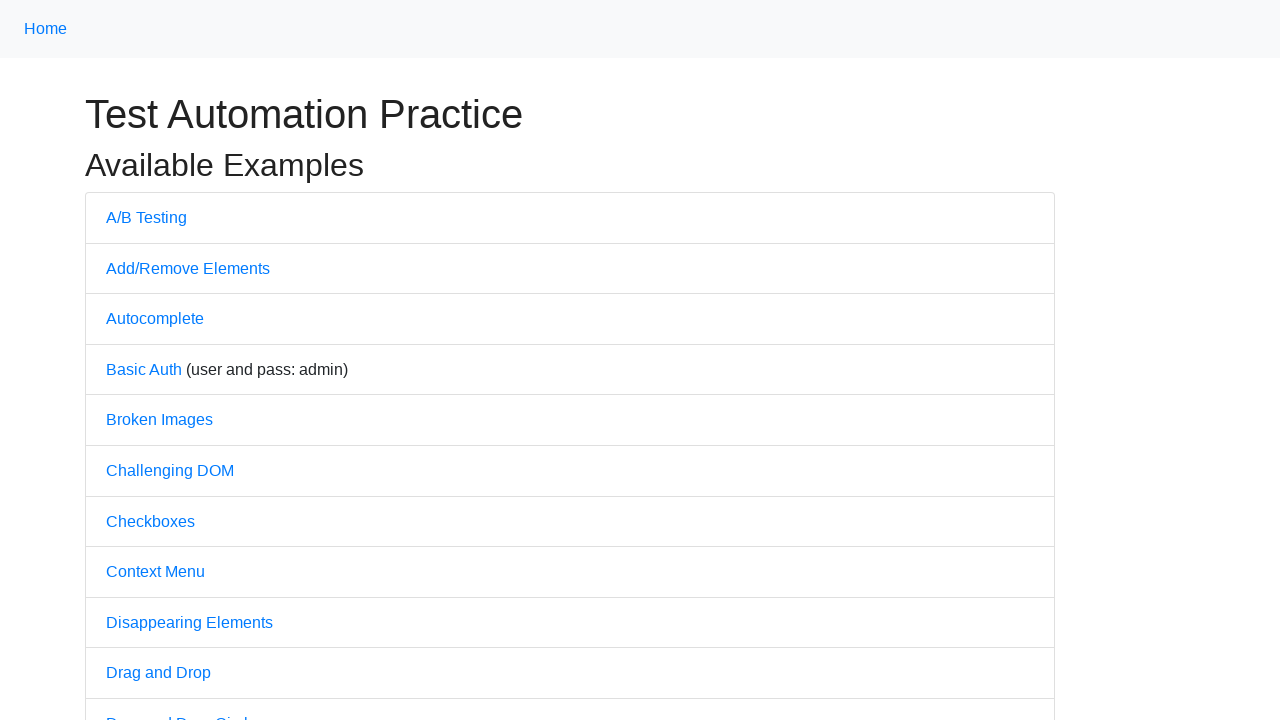

Scrolled down to CYDEO link at bottom of page
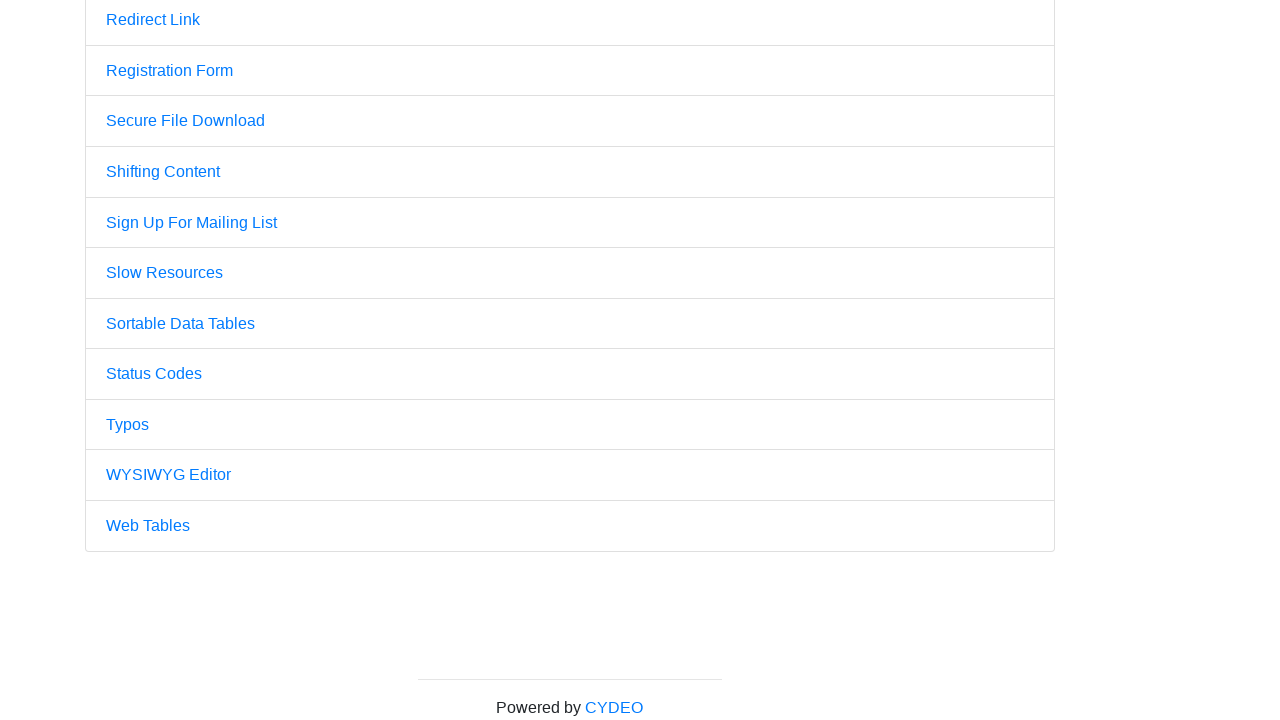

Waited 2 seconds to observe scroll effect
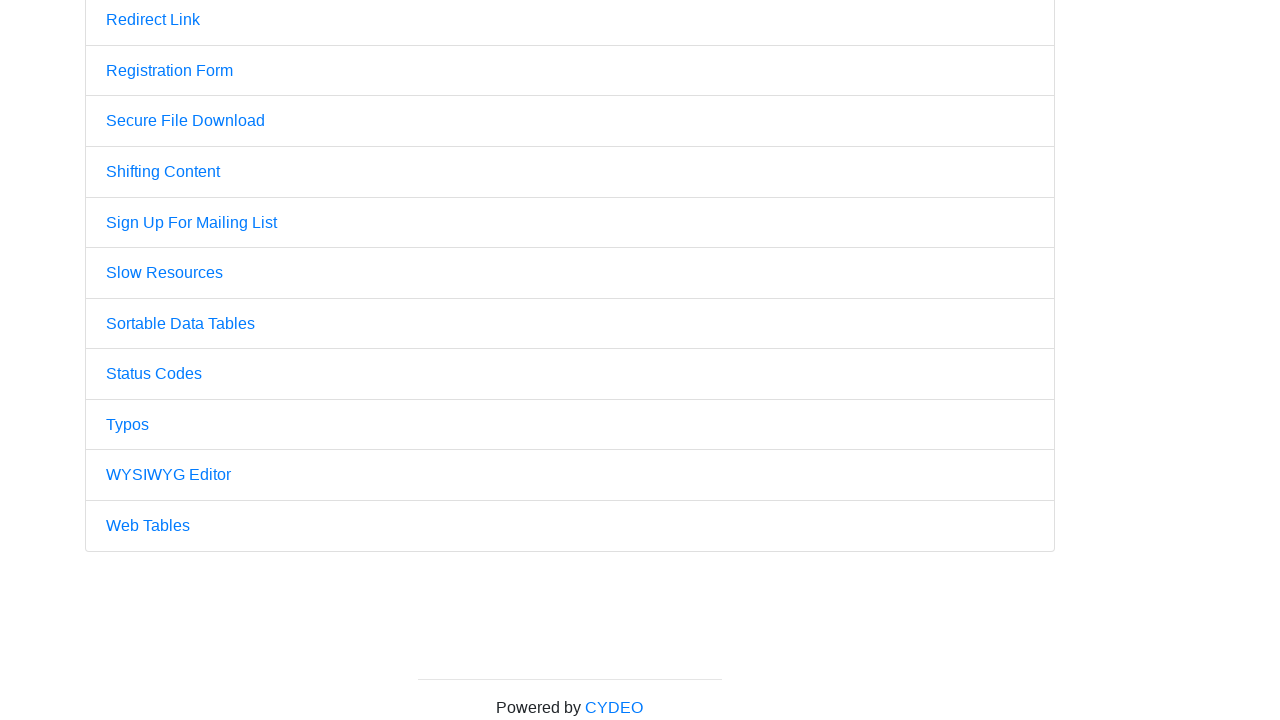

Pressed PageUp key to scroll back to top
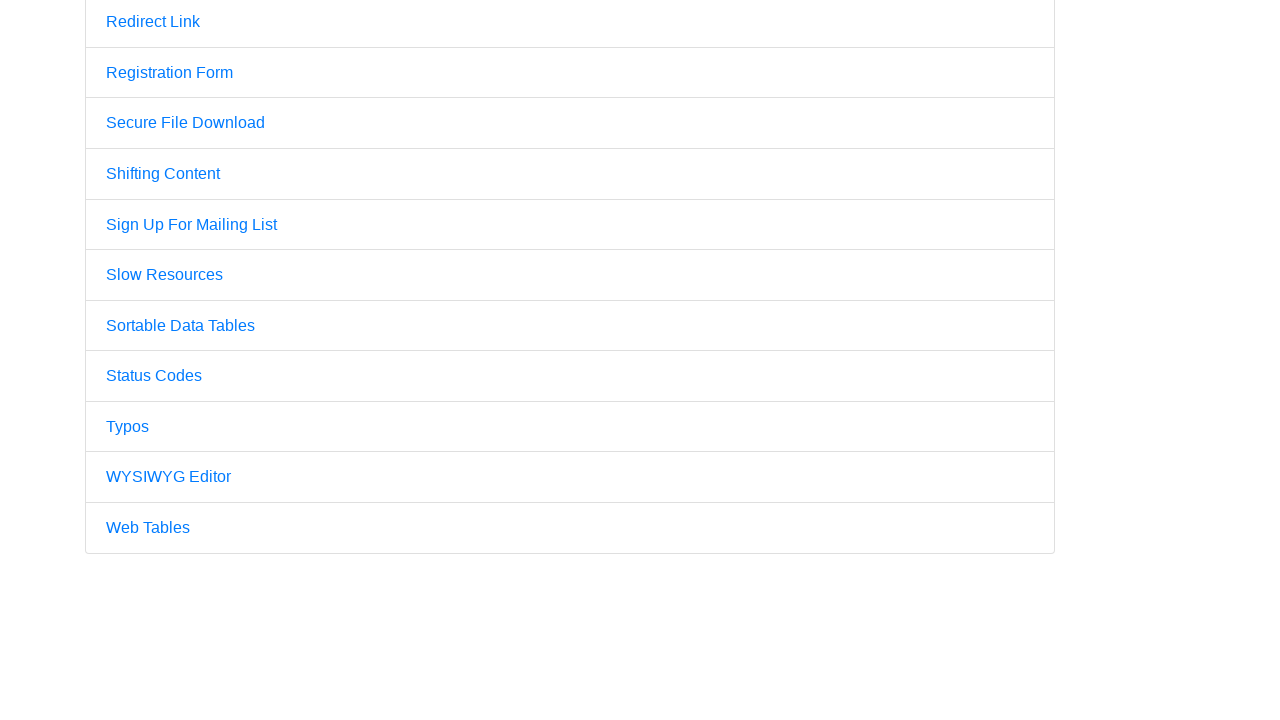

Waited 2 seconds to observe scroll back up effect
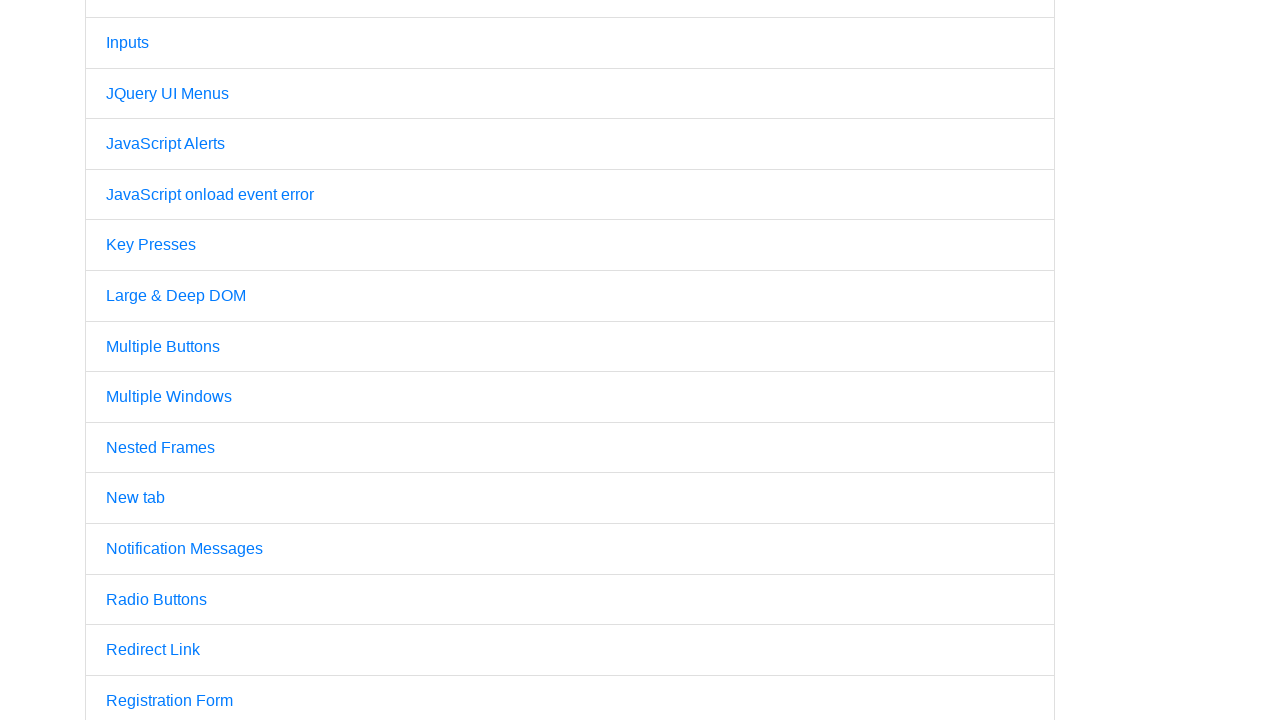

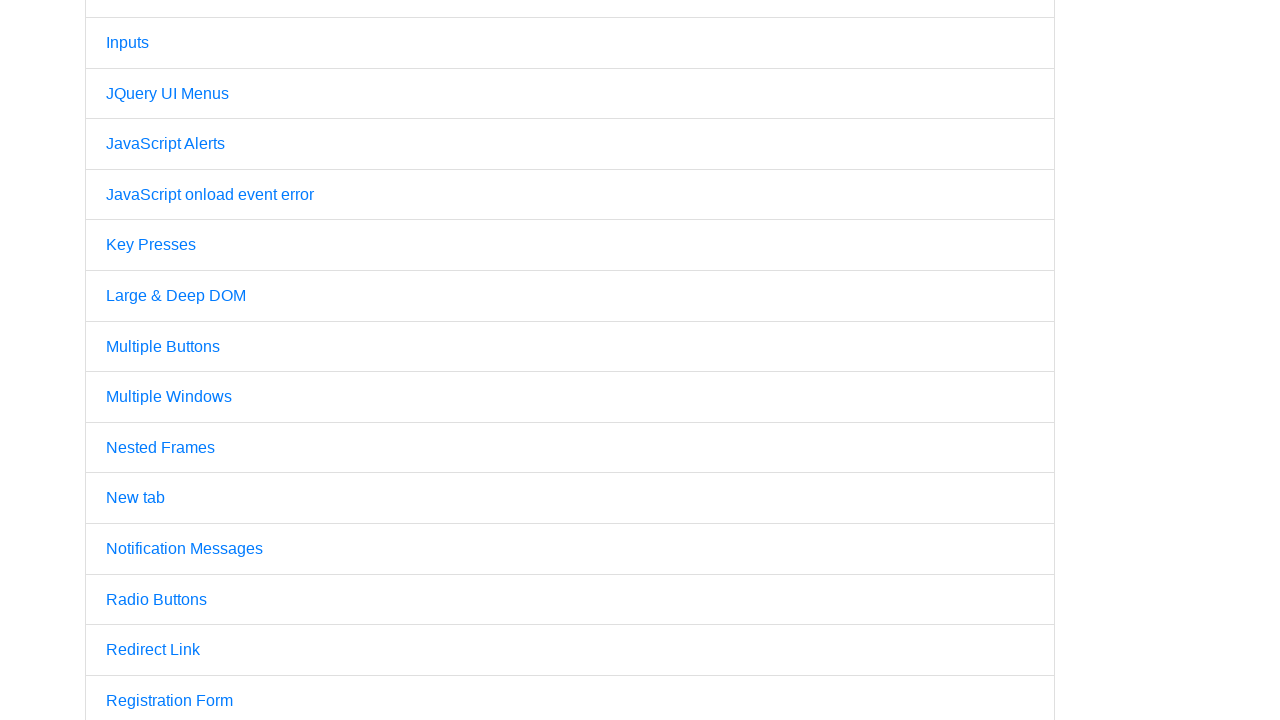